Tests selectable list by clicking items to select and deselect them.

Starting URL: https://demoqa.com/selectable

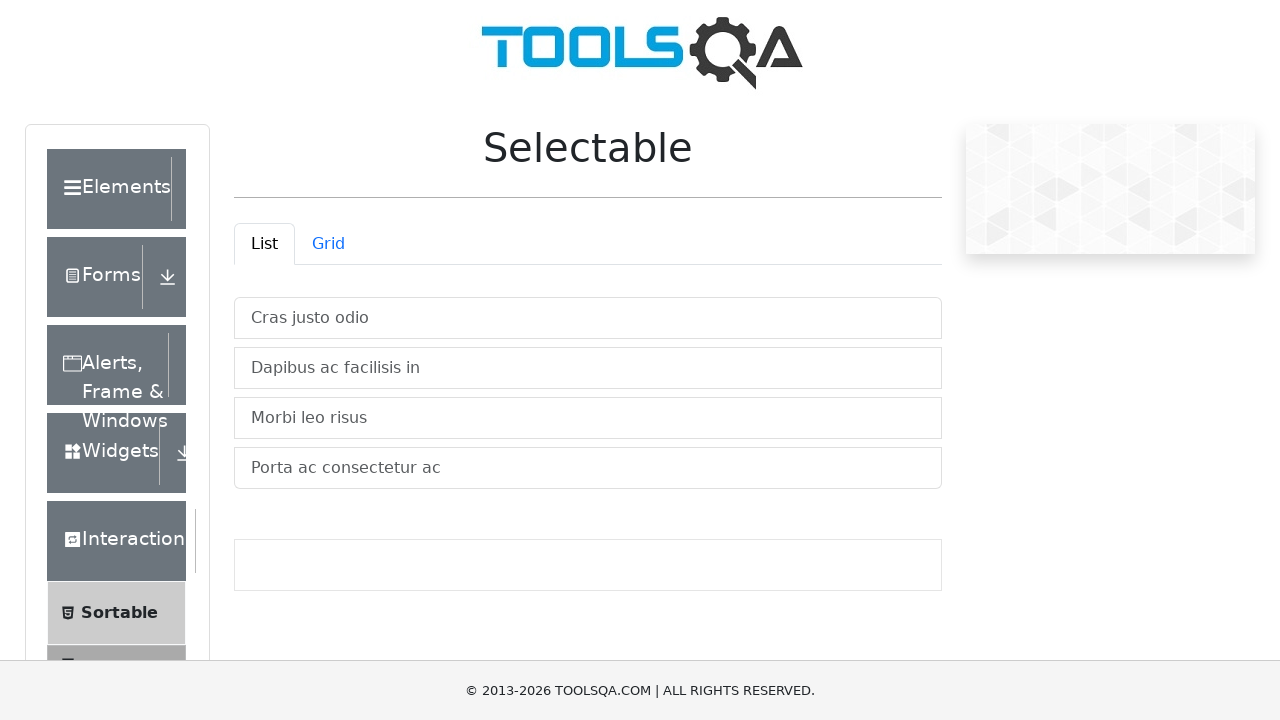

Navigated to selectable list test page
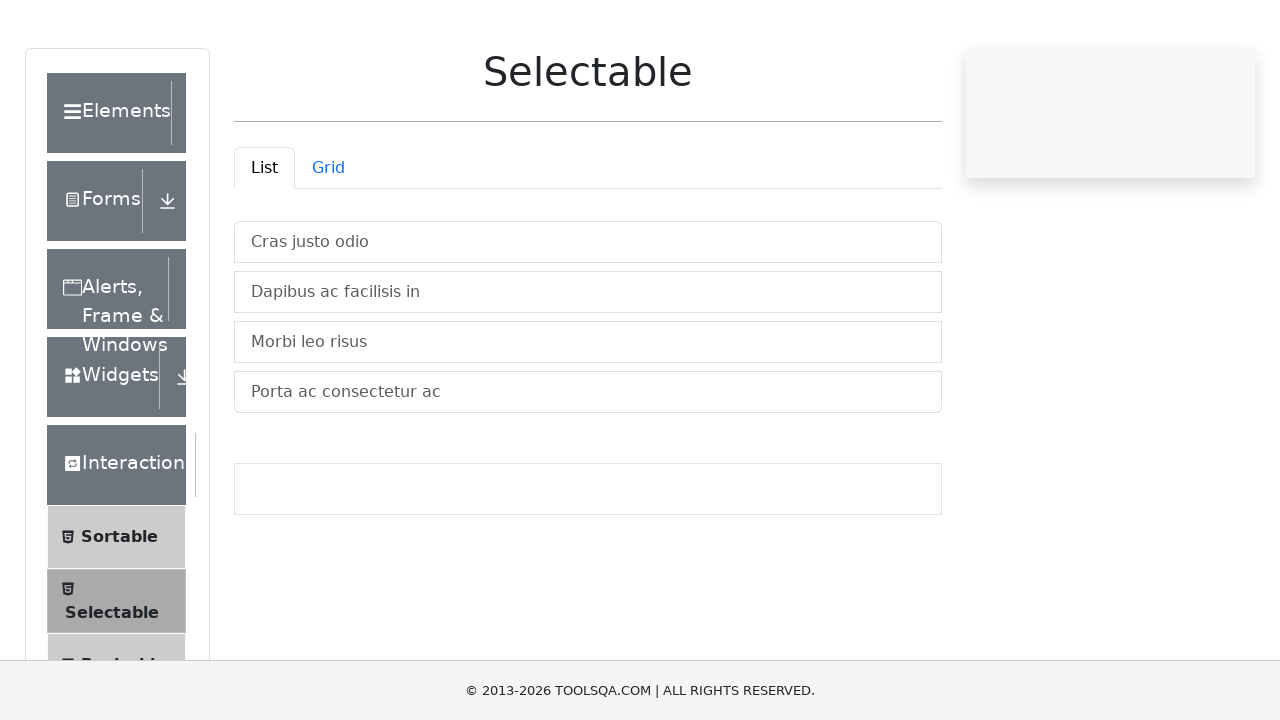

Selected first item 'Cras justo odio' at (588, 318) on xpath=//li[text()='Cras justo odio']
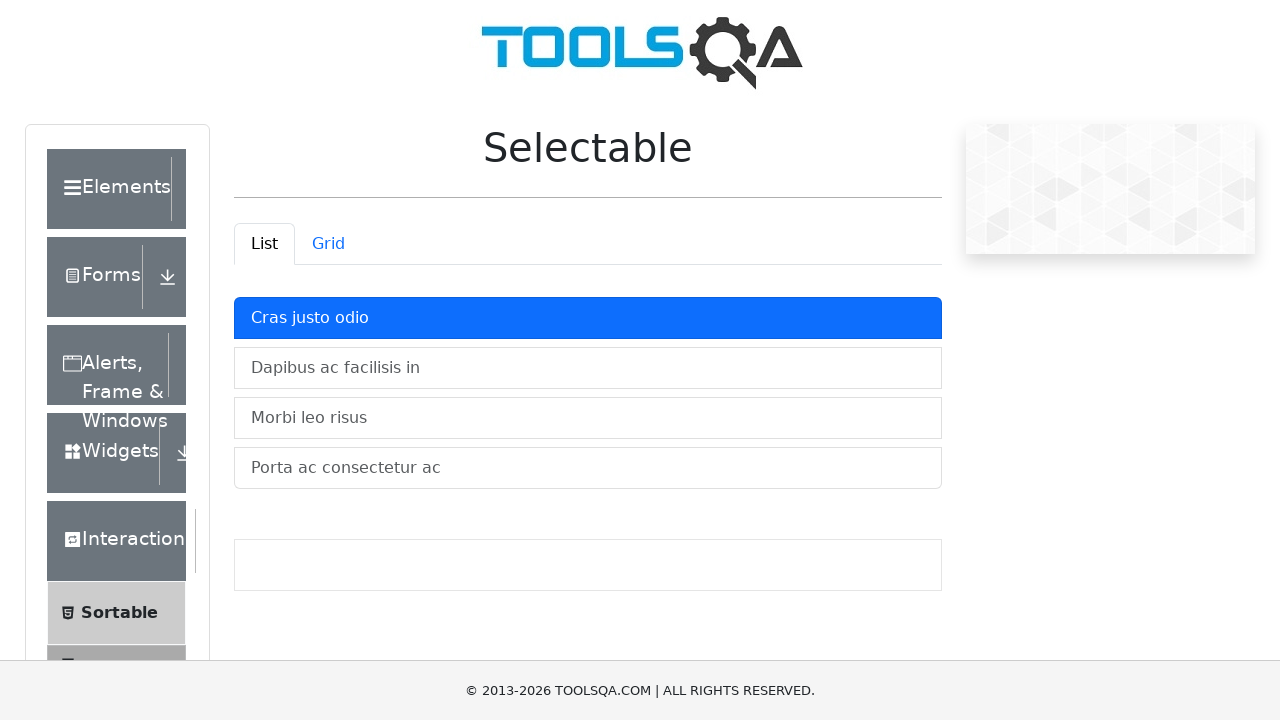

Selected second item 'Dapibus ac facilisis in' at (588, 368) on xpath=//li[text()='Dapibus ac facilisis in']
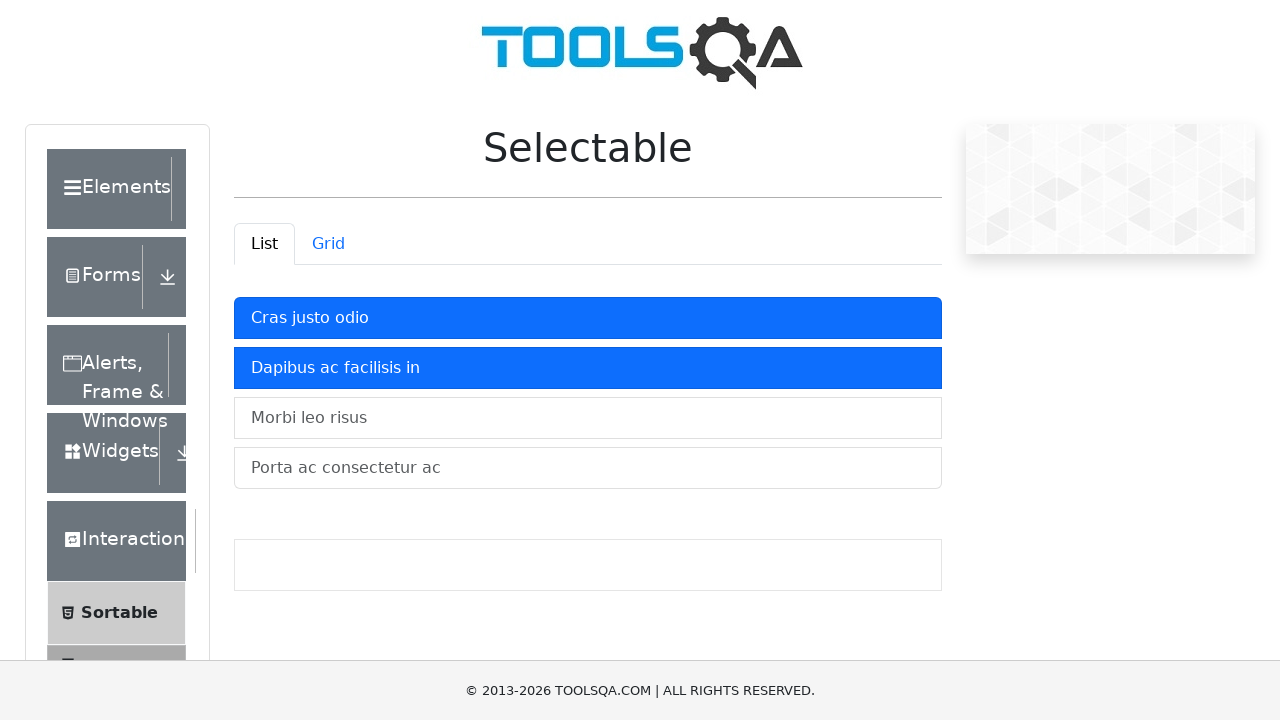

Deselected first item 'Cras justo odio' at (588, 318) on xpath=//li[text()='Cras justo odio']
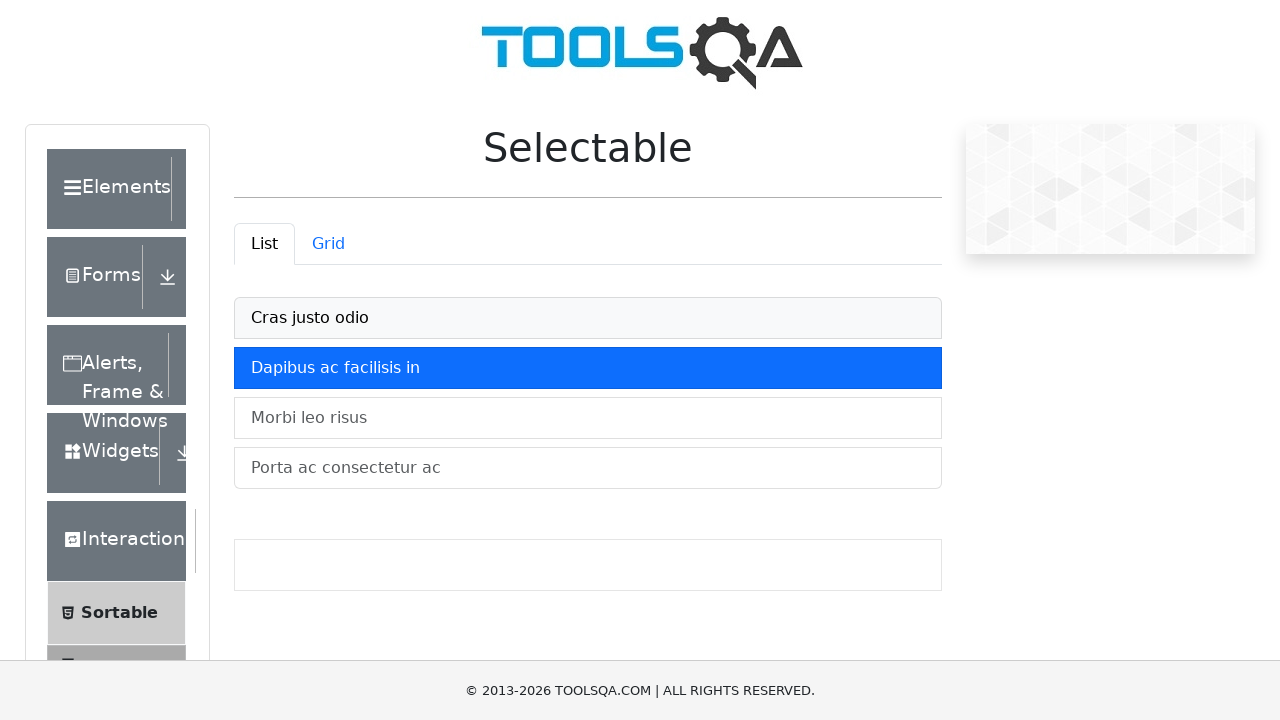

Deselected second item 'Dapibus ac facilisis in' at (588, 368) on xpath=//li[text()='Dapibus ac facilisis in']
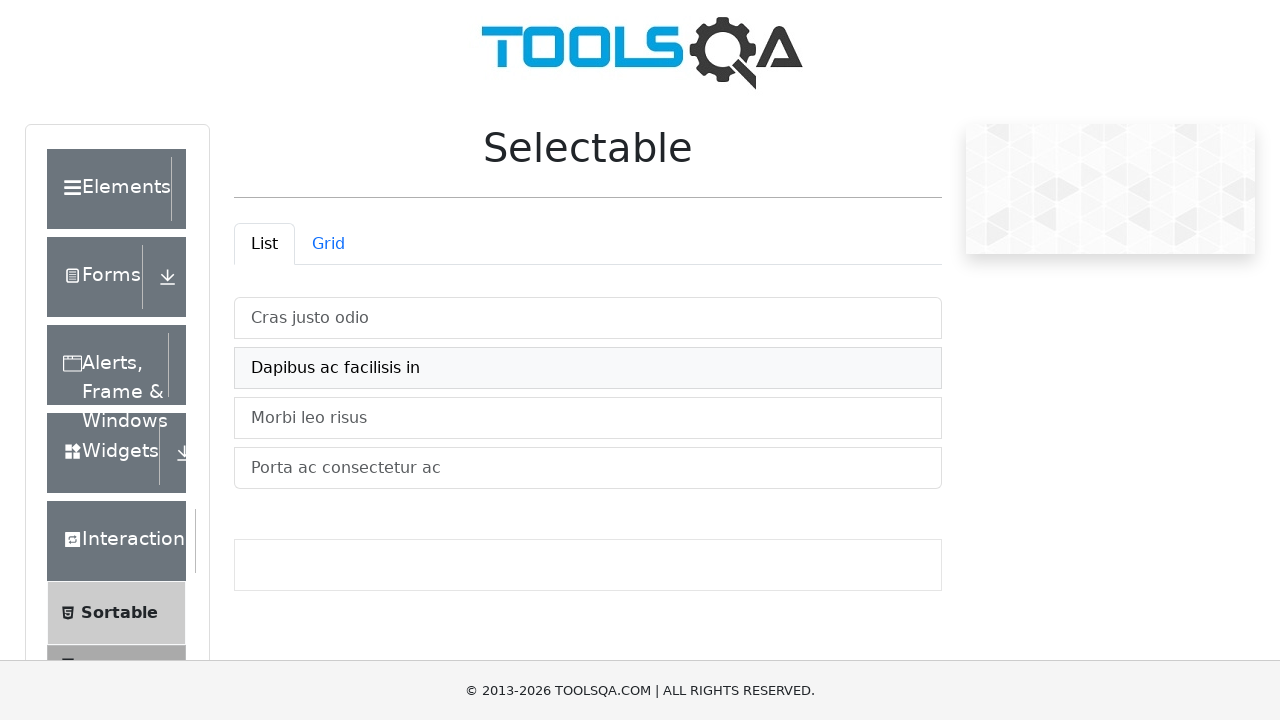

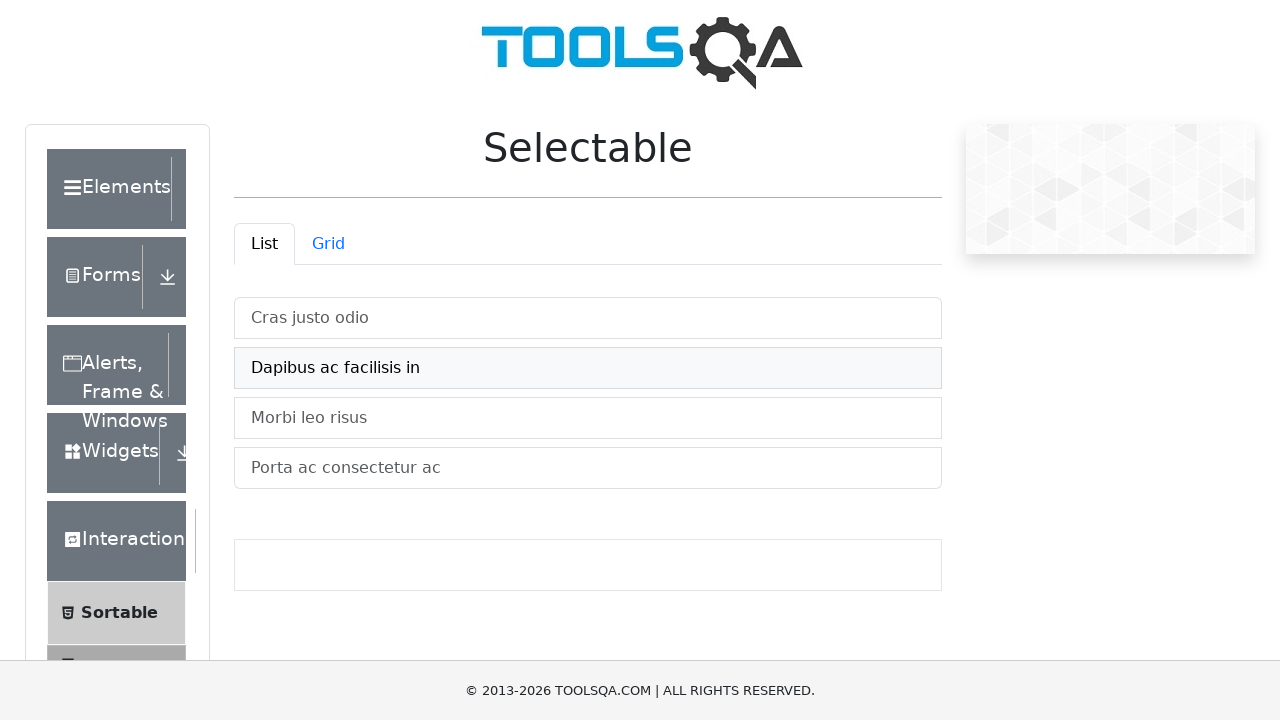